Tests checkbox selection functionality by ensuring both checkboxes are selected, clicking them if they are not already checked

Starting URL: http://the-internet.herokuapp.com/checkboxes

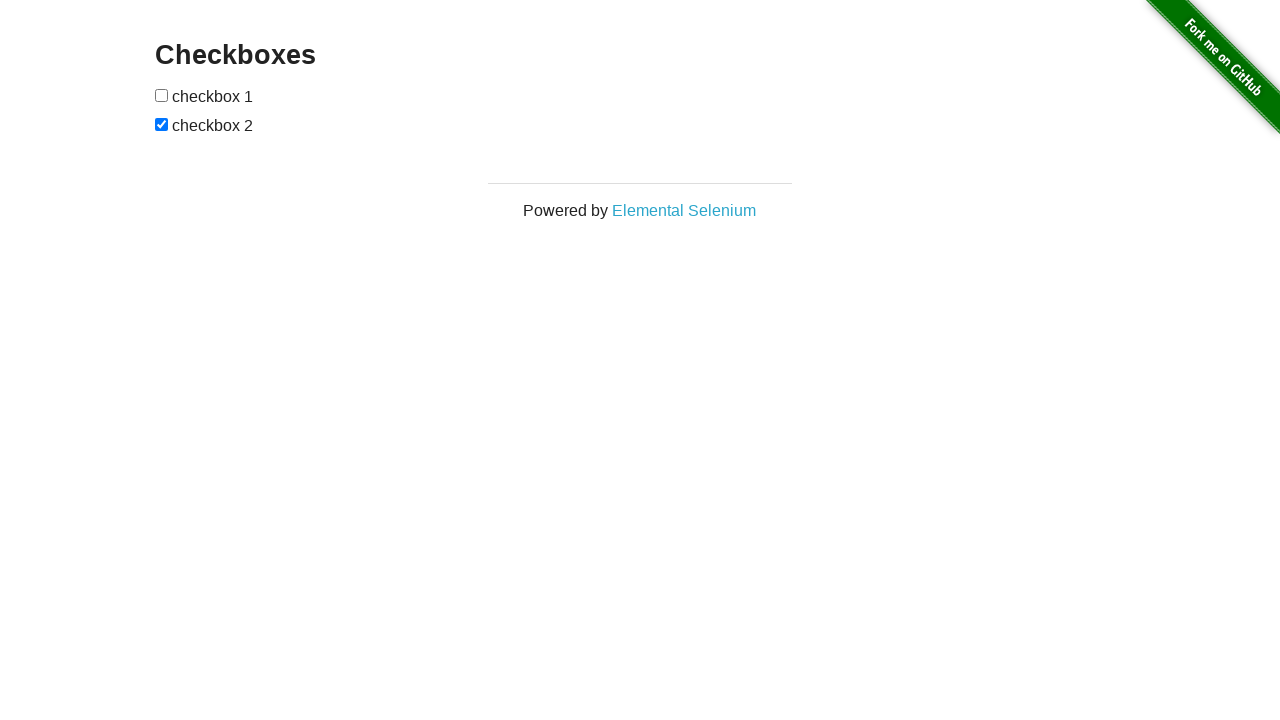

Located first checkbox element
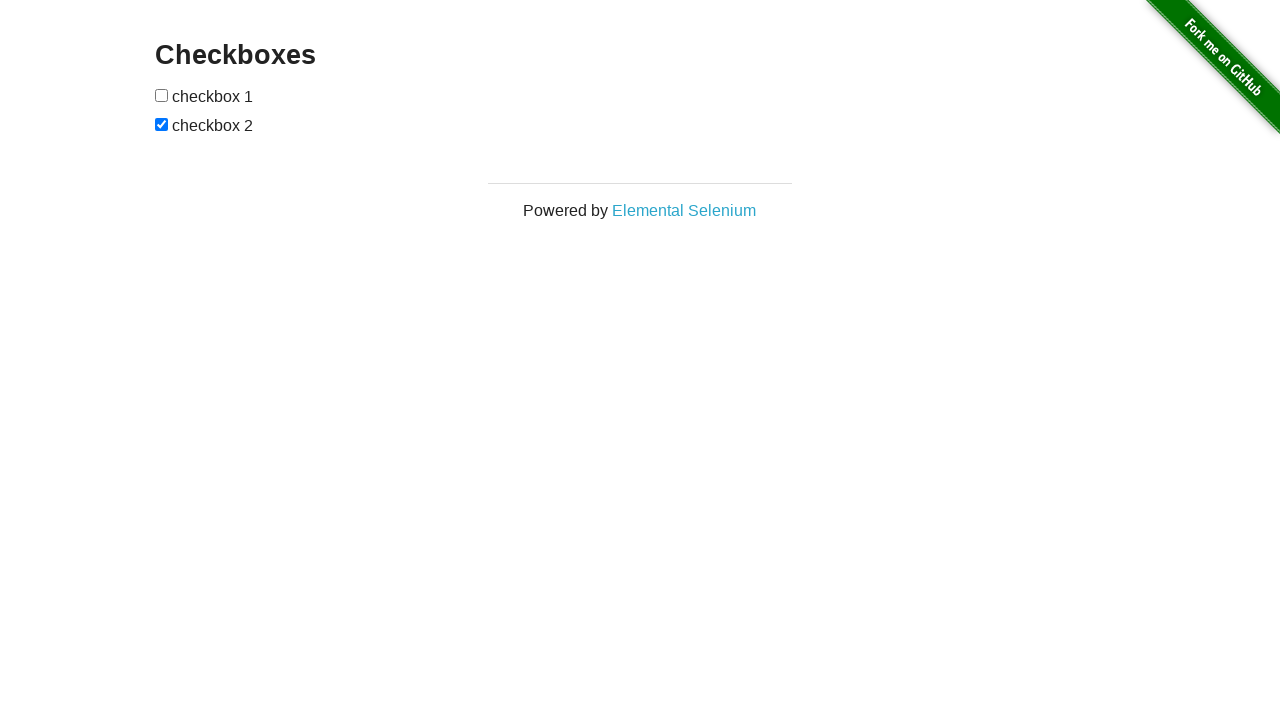

First checkbox is not checked, proceeding to click
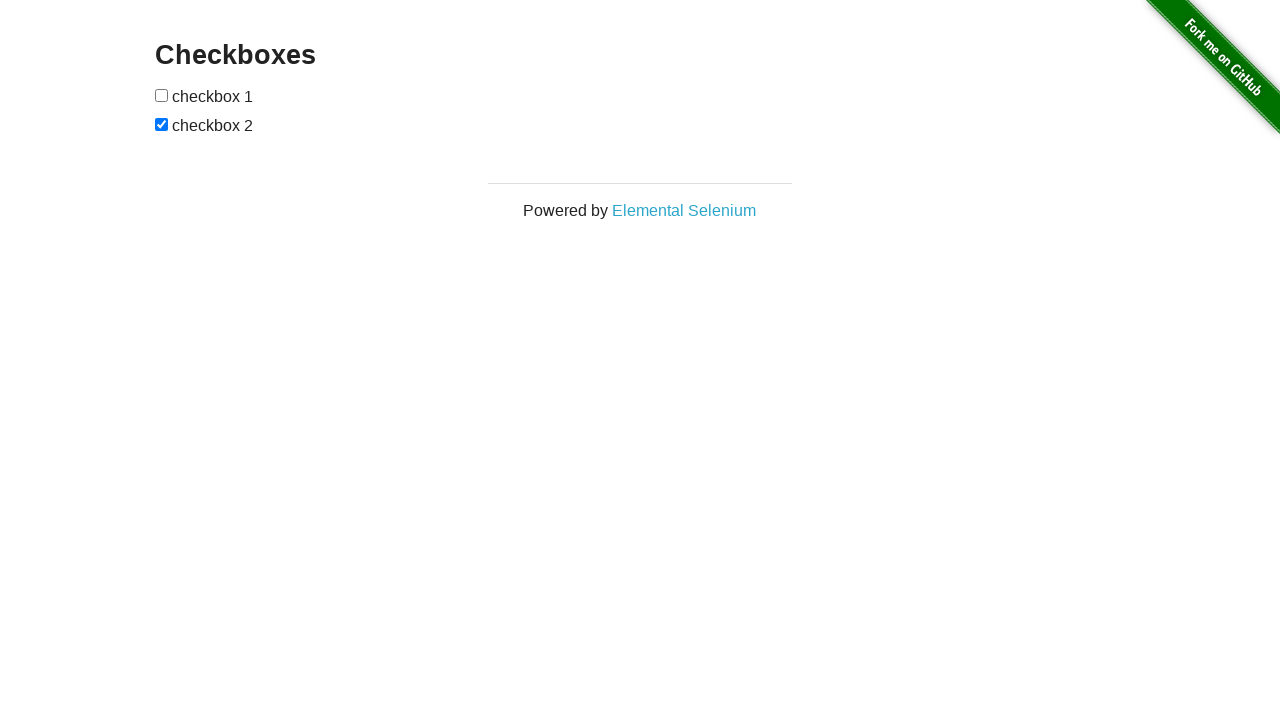

Clicked first checkbox to select it at (162, 95) on input[type='checkbox']:nth-child(1)
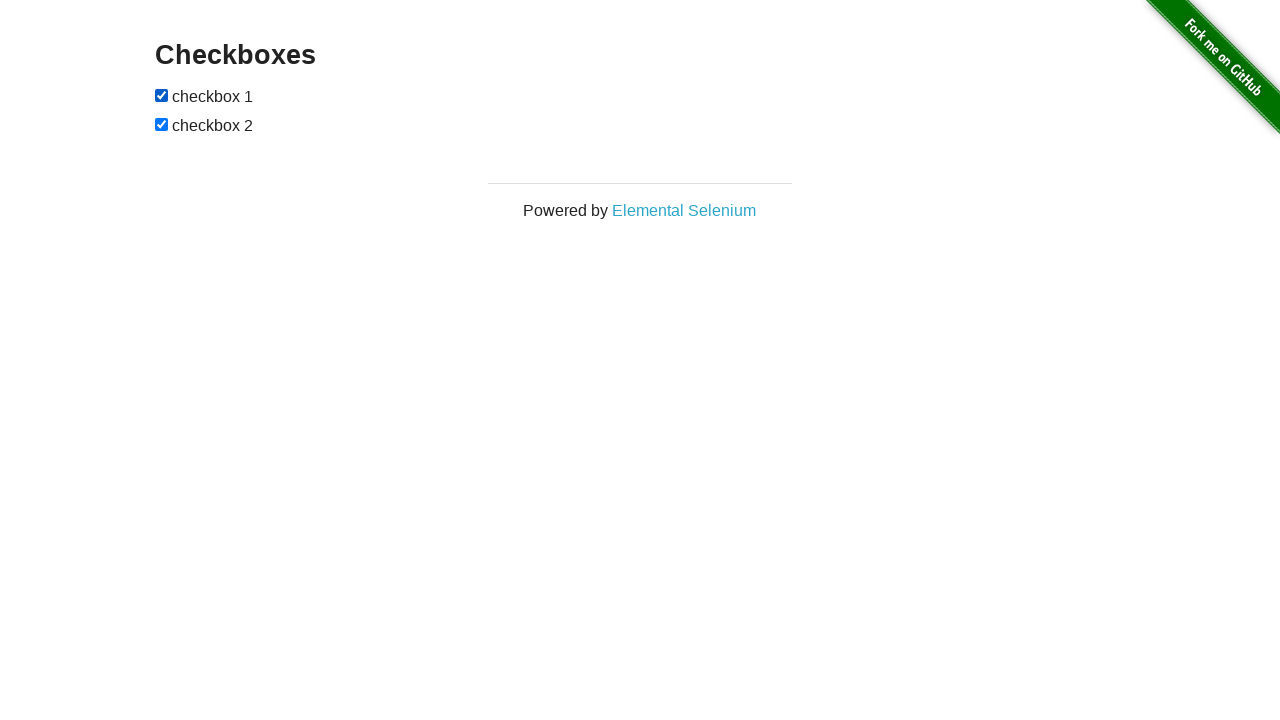

Located second checkbox element
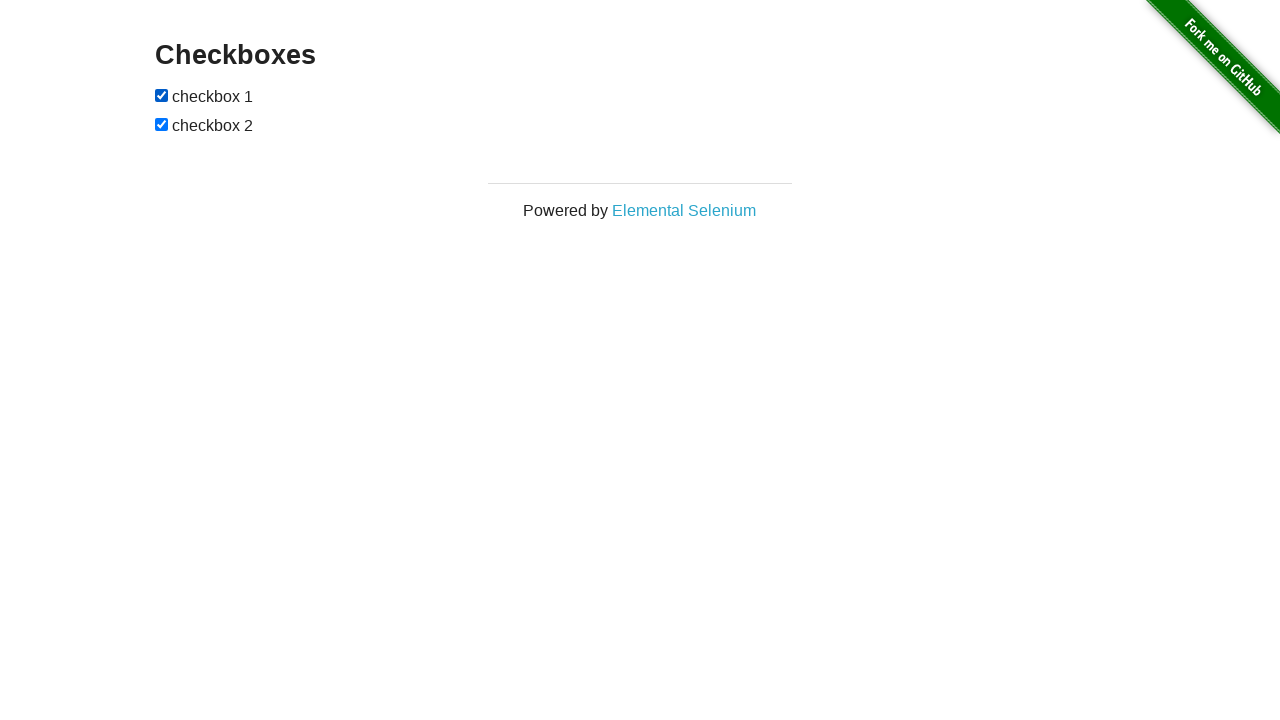

Second checkbox is already checked
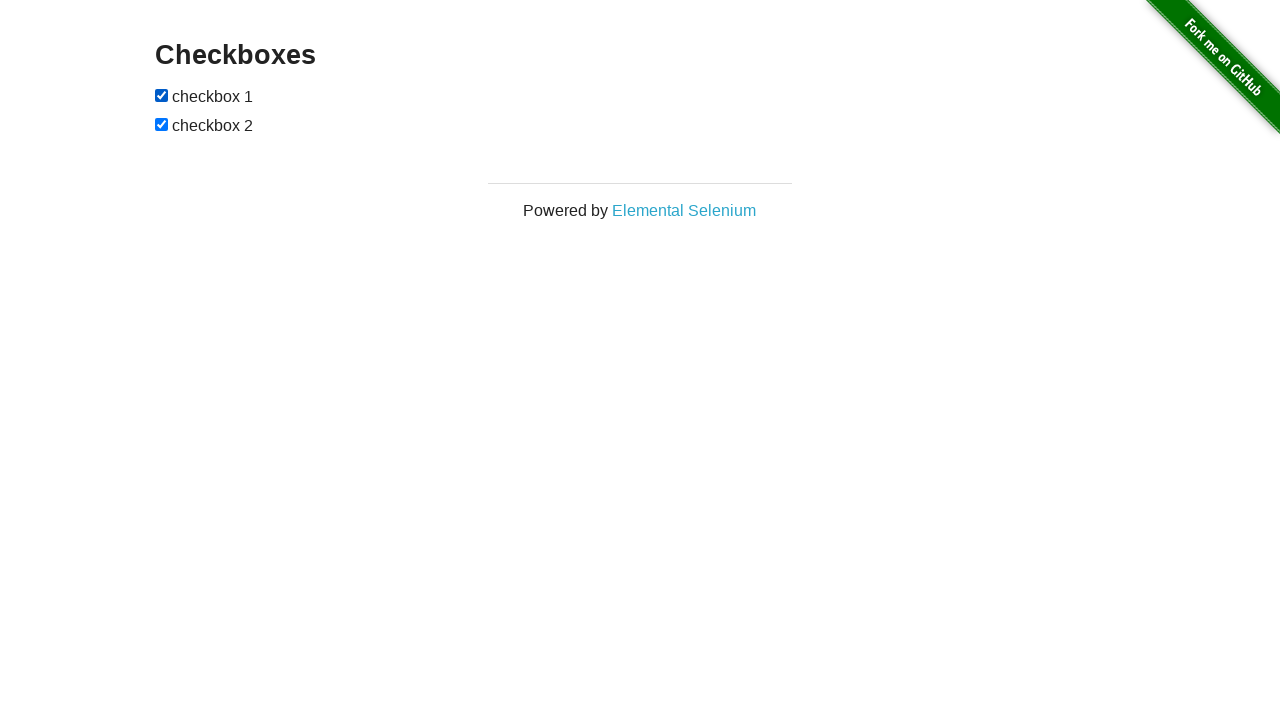

Verified first checkbox is selected
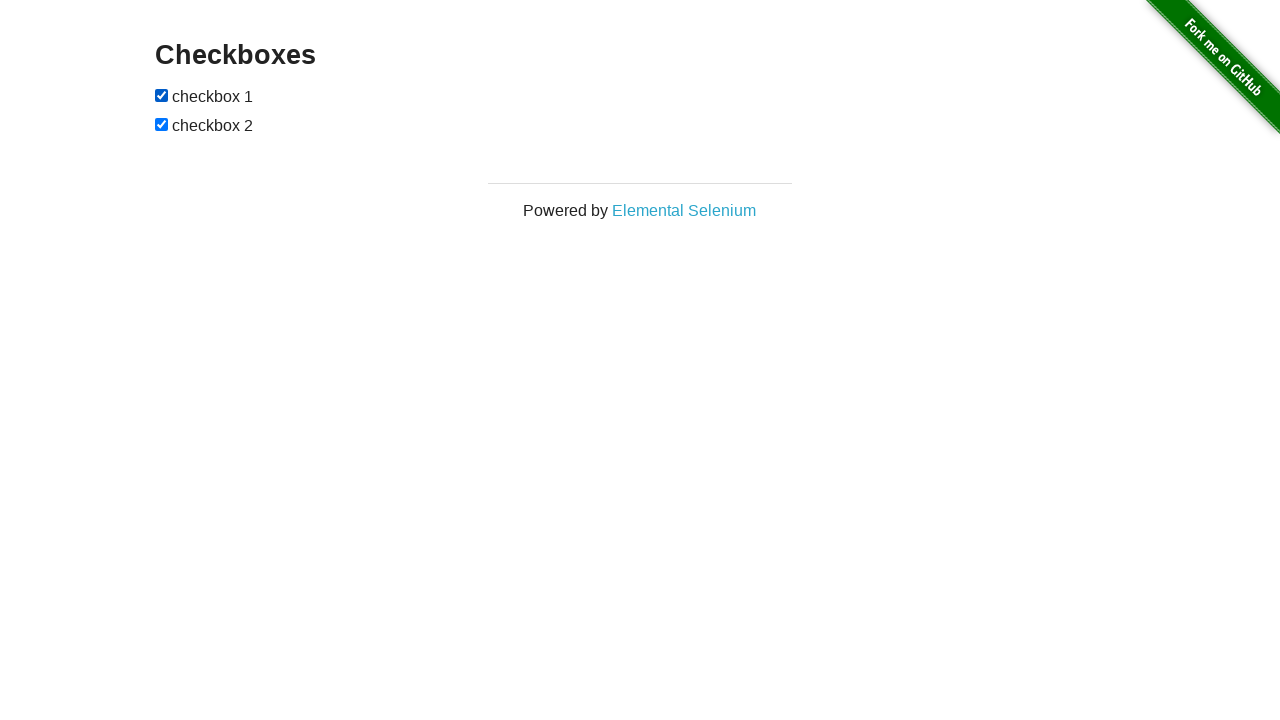

Verified second checkbox is selected
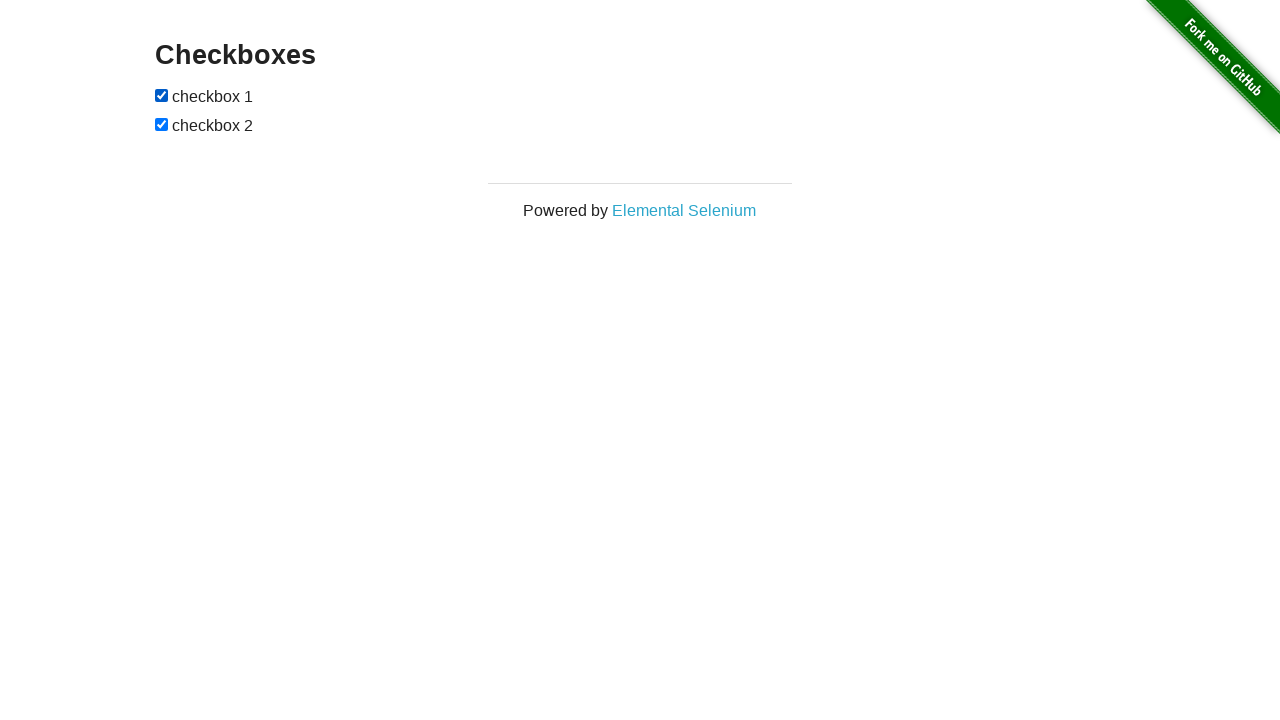

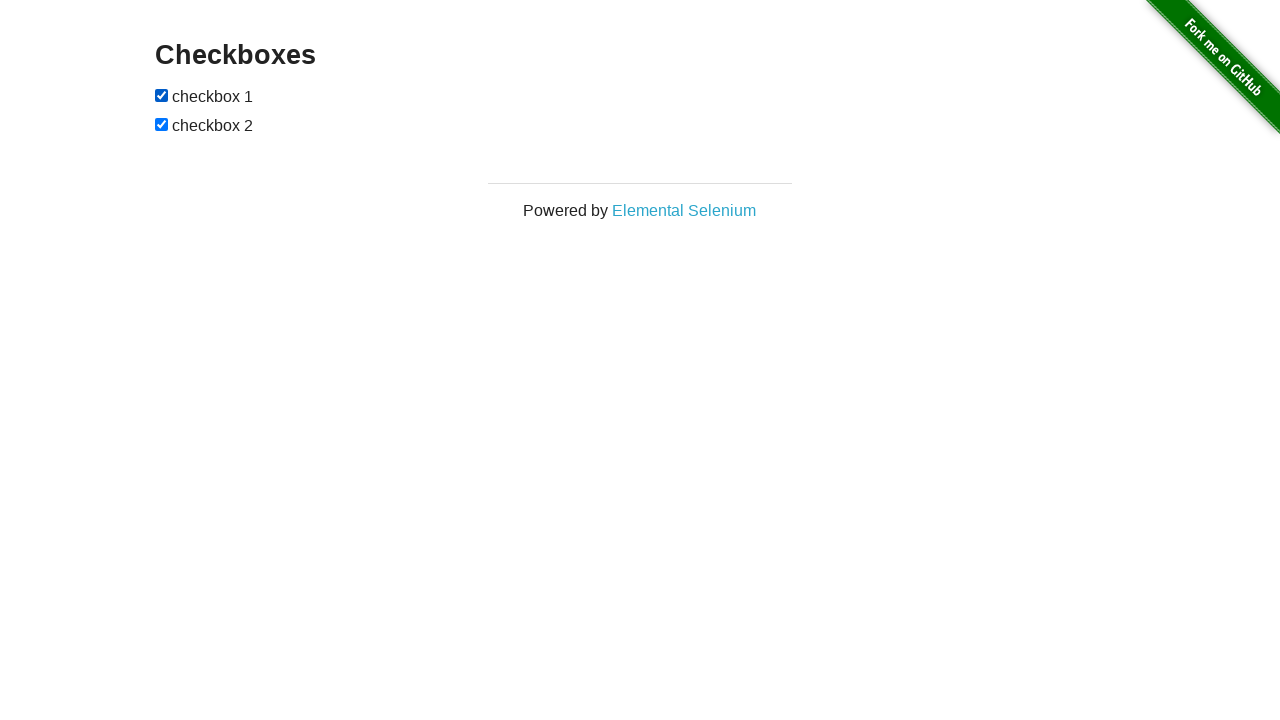